Navigates to the UDHTU (Ukrainian State University of Chemical Technology) homepage and verifies the page loads successfully.

Starting URL: https://udhtu.edu.ua/

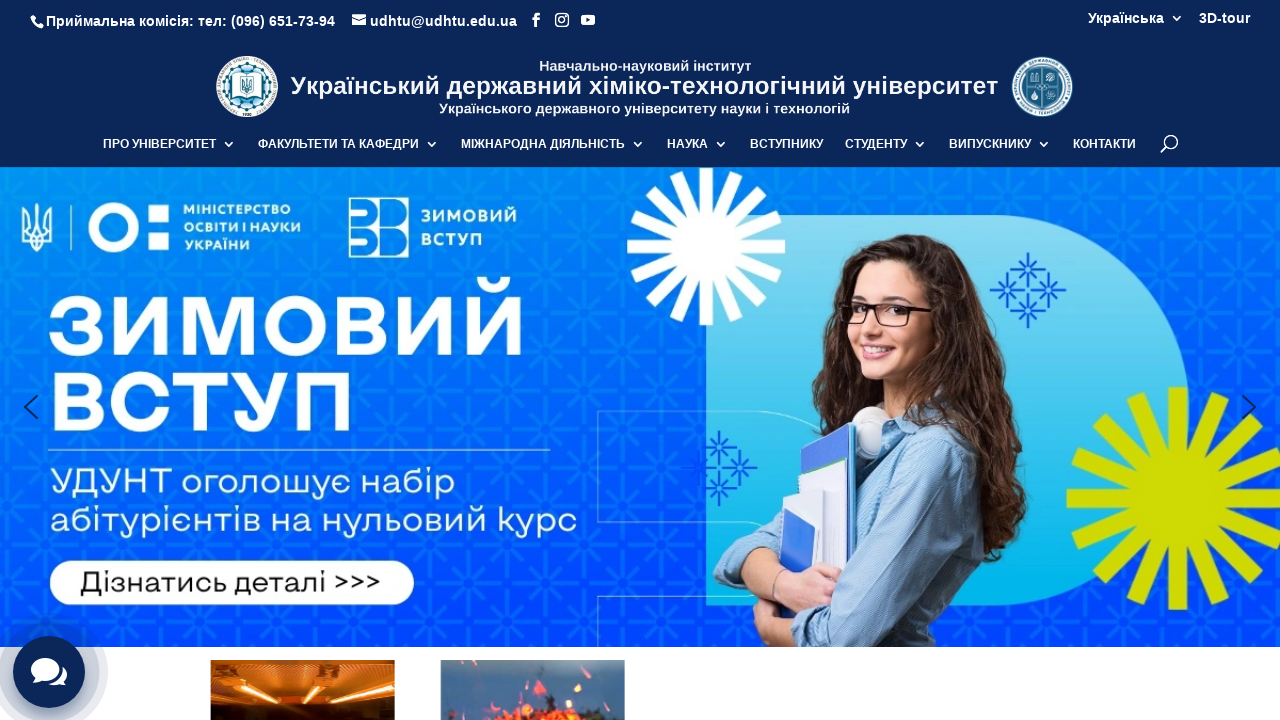

Waited for UDHTU homepage DOM to fully load
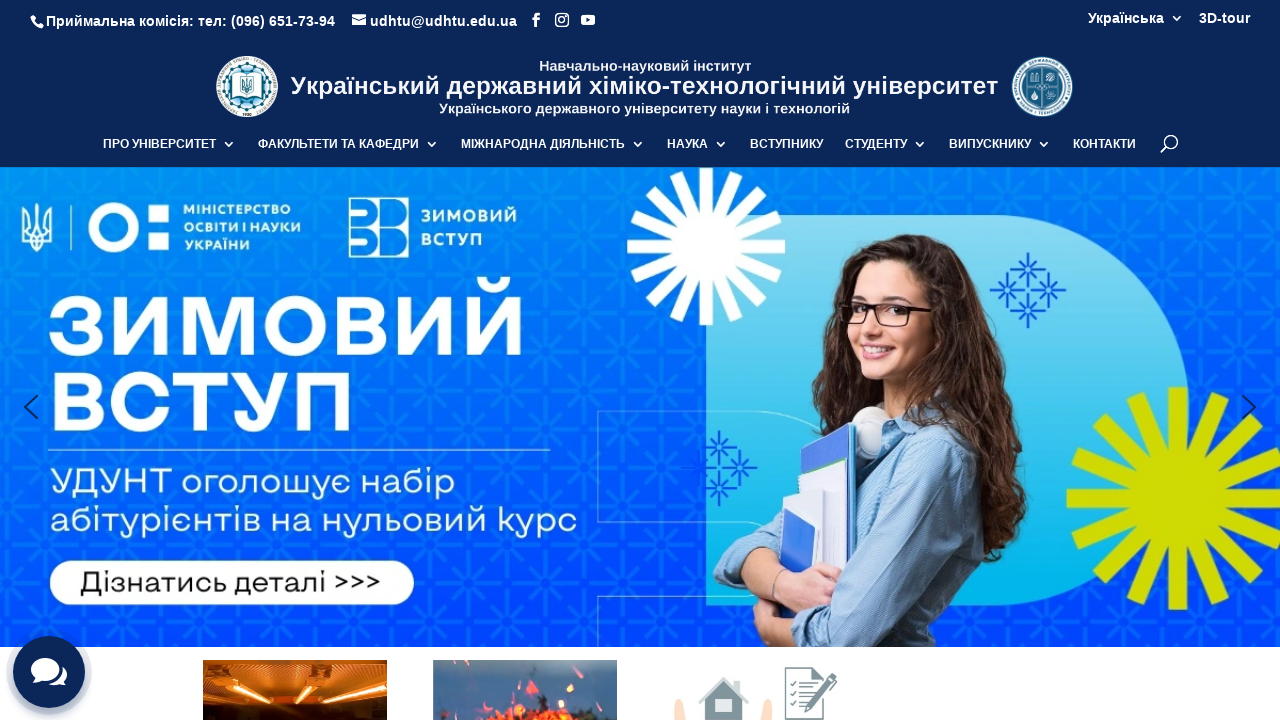

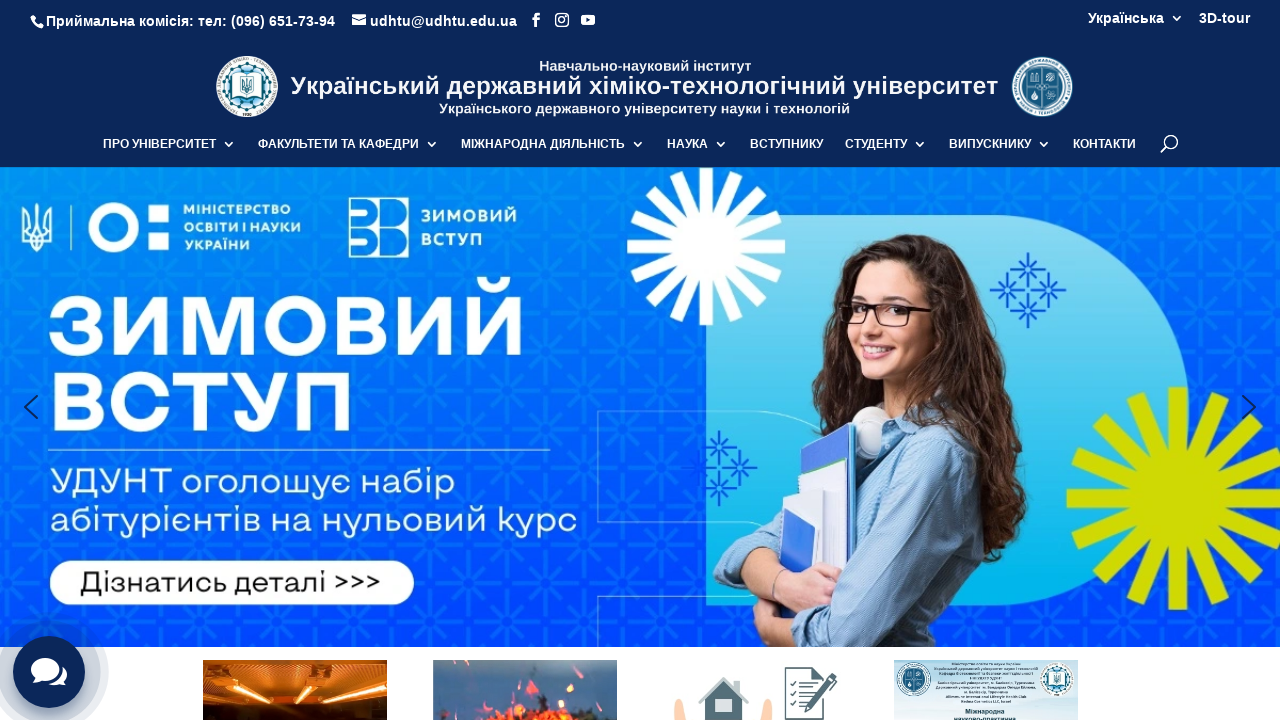